Tests filtering to display all items regardless of completion status

Starting URL: https://demo.playwright.dev/todomvc

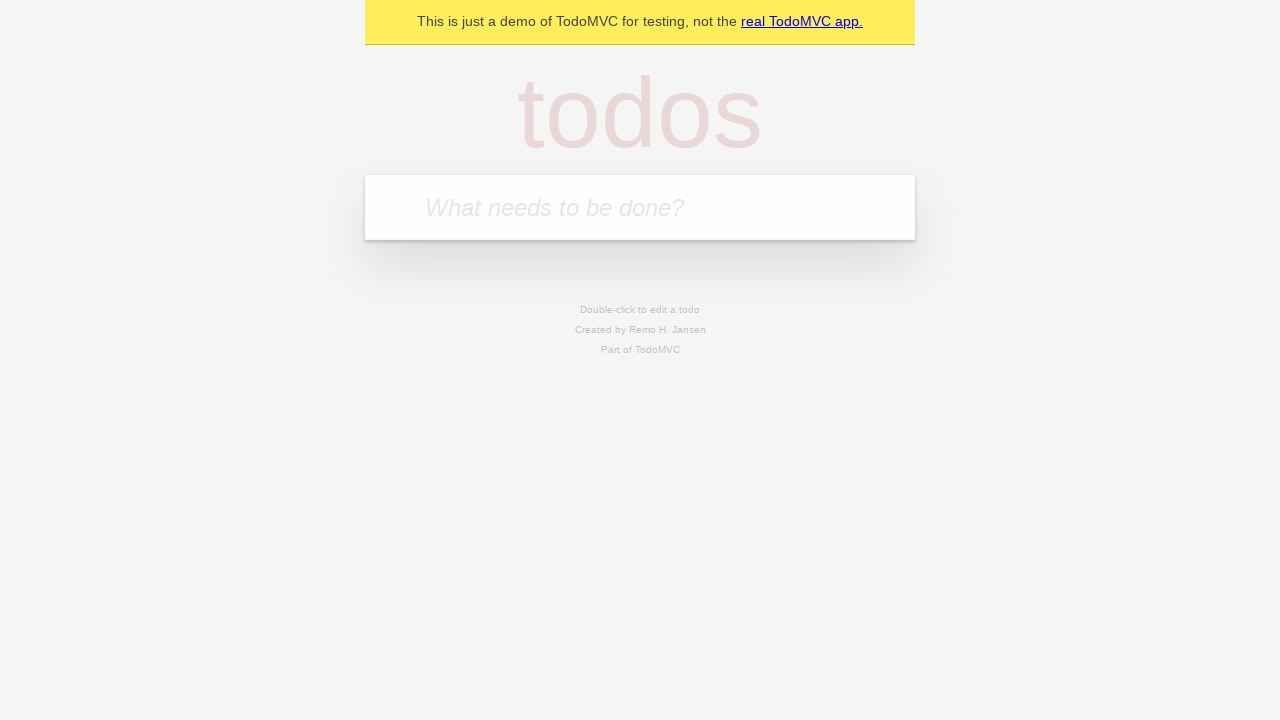

Filled todo input with 'buy some cheese' on internal:attr=[placeholder="What needs to be done?"i]
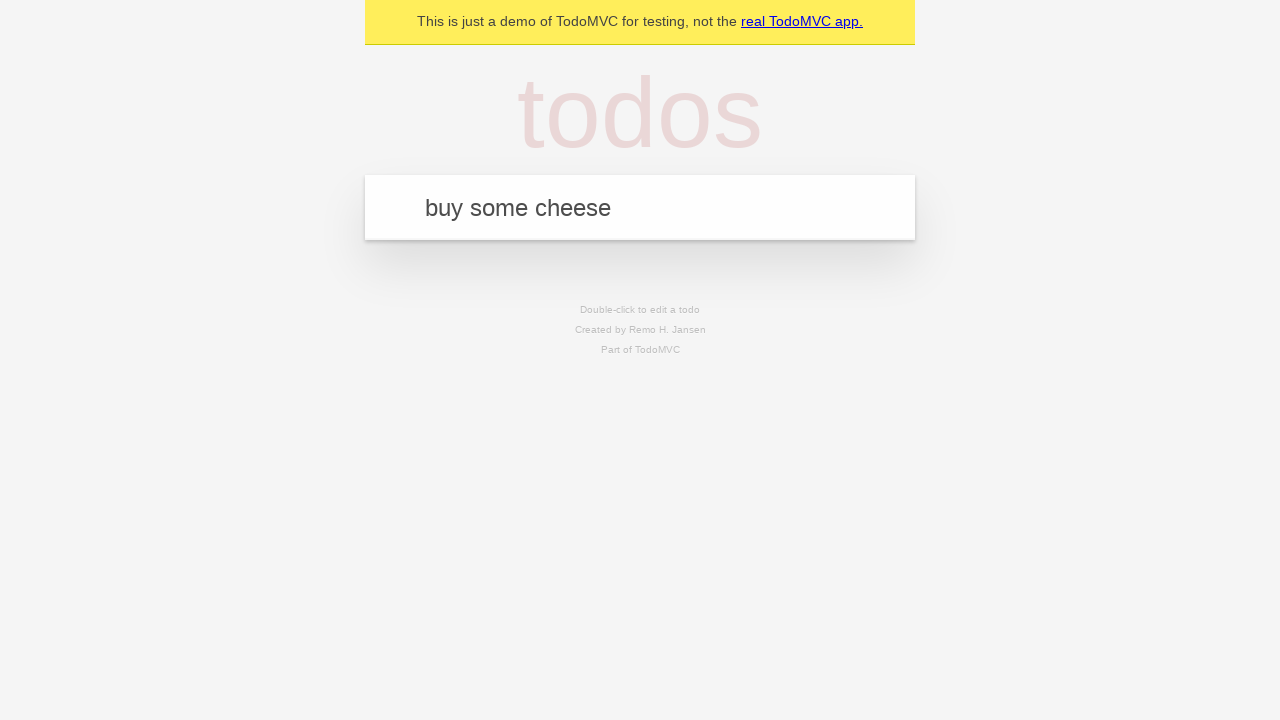

Pressed Enter to create todo 'buy some cheese' on internal:attr=[placeholder="What needs to be done?"i]
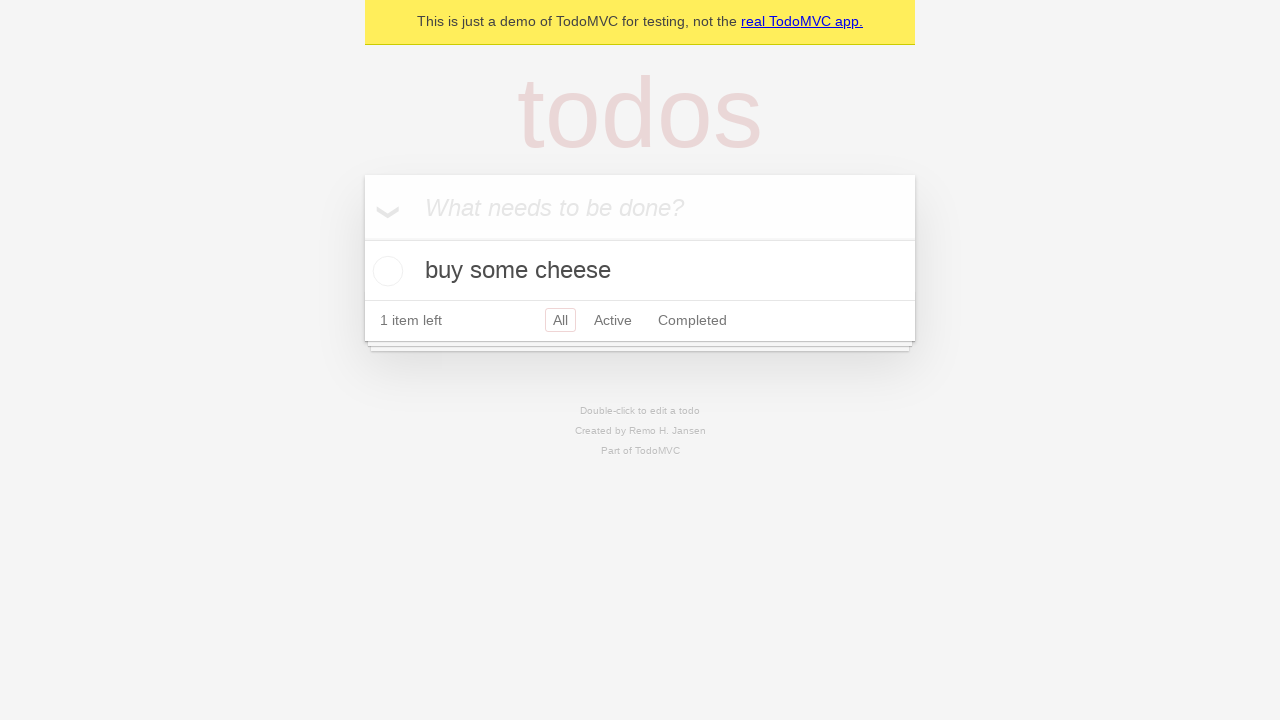

Filled todo input with 'feed the cat' on internal:attr=[placeholder="What needs to be done?"i]
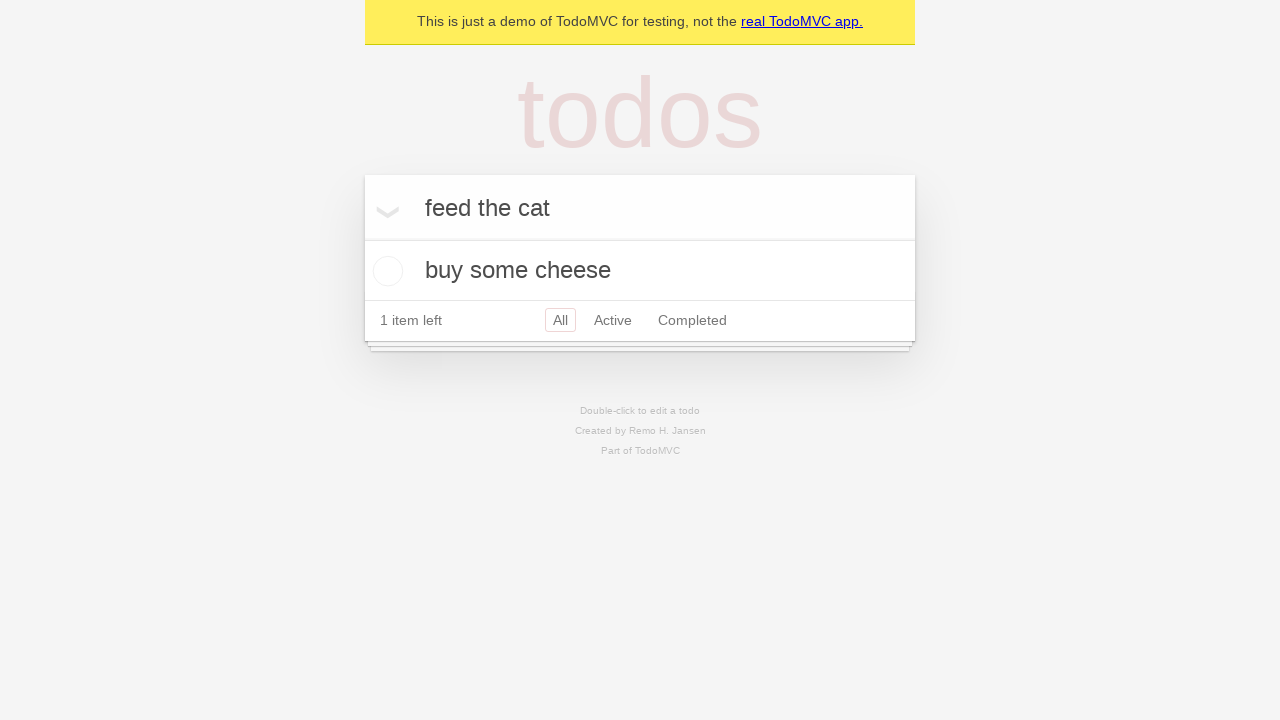

Pressed Enter to create todo 'feed the cat' on internal:attr=[placeholder="What needs to be done?"i]
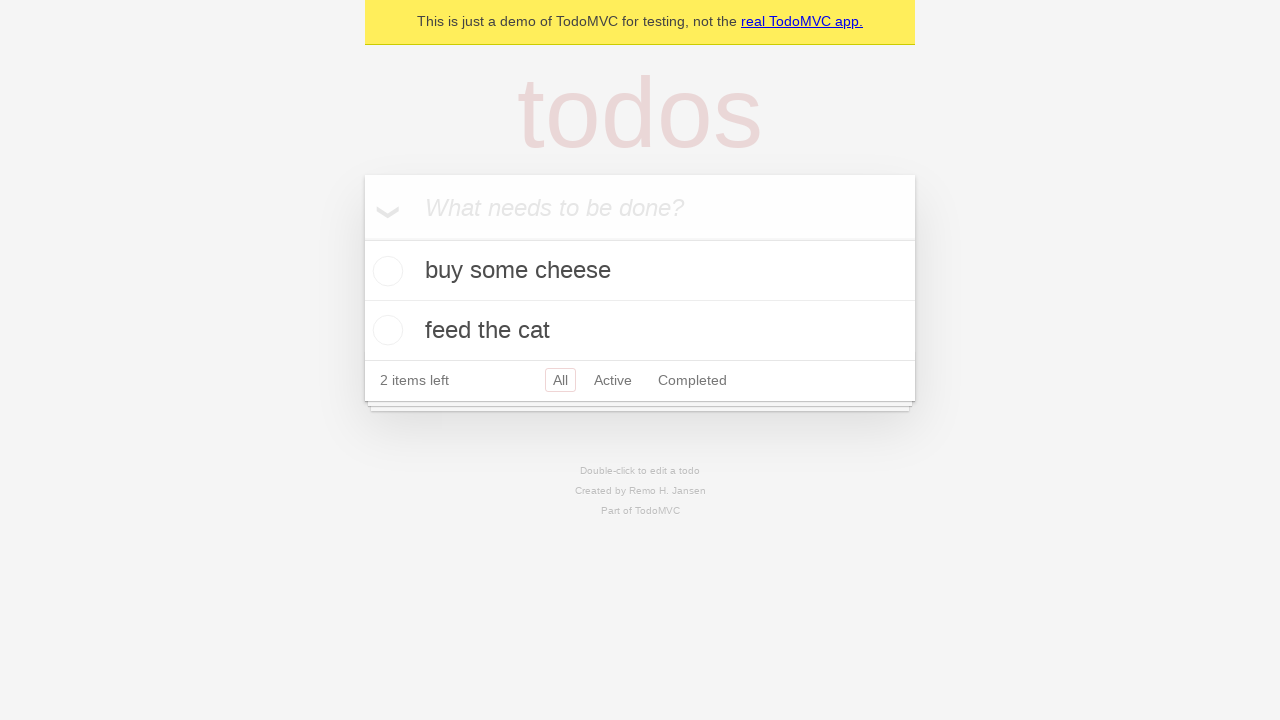

Filled todo input with 'book a doctors appointment' on internal:attr=[placeholder="What needs to be done?"i]
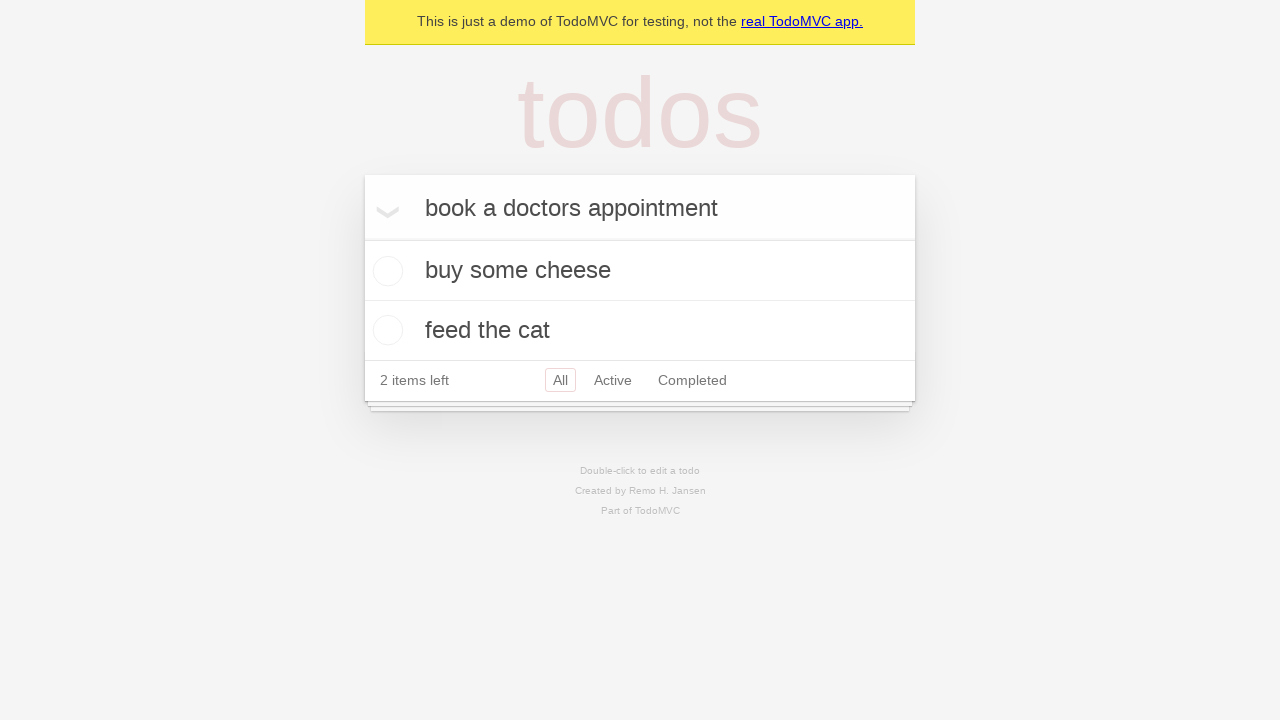

Pressed Enter to create todo 'book a doctors appointment' on internal:attr=[placeholder="What needs to be done?"i]
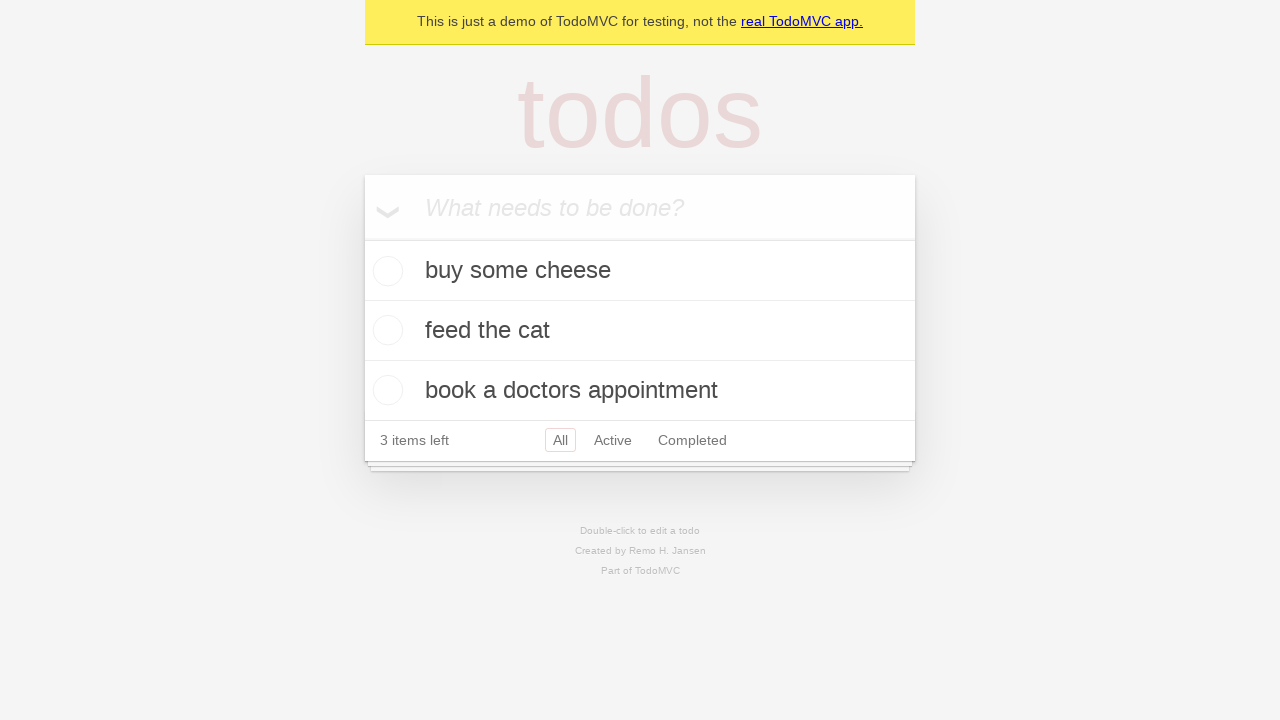

Checked the second todo item at (385, 330) on internal:testid=[data-testid="todo-item"s] >> nth=1 >> internal:role=checkbox
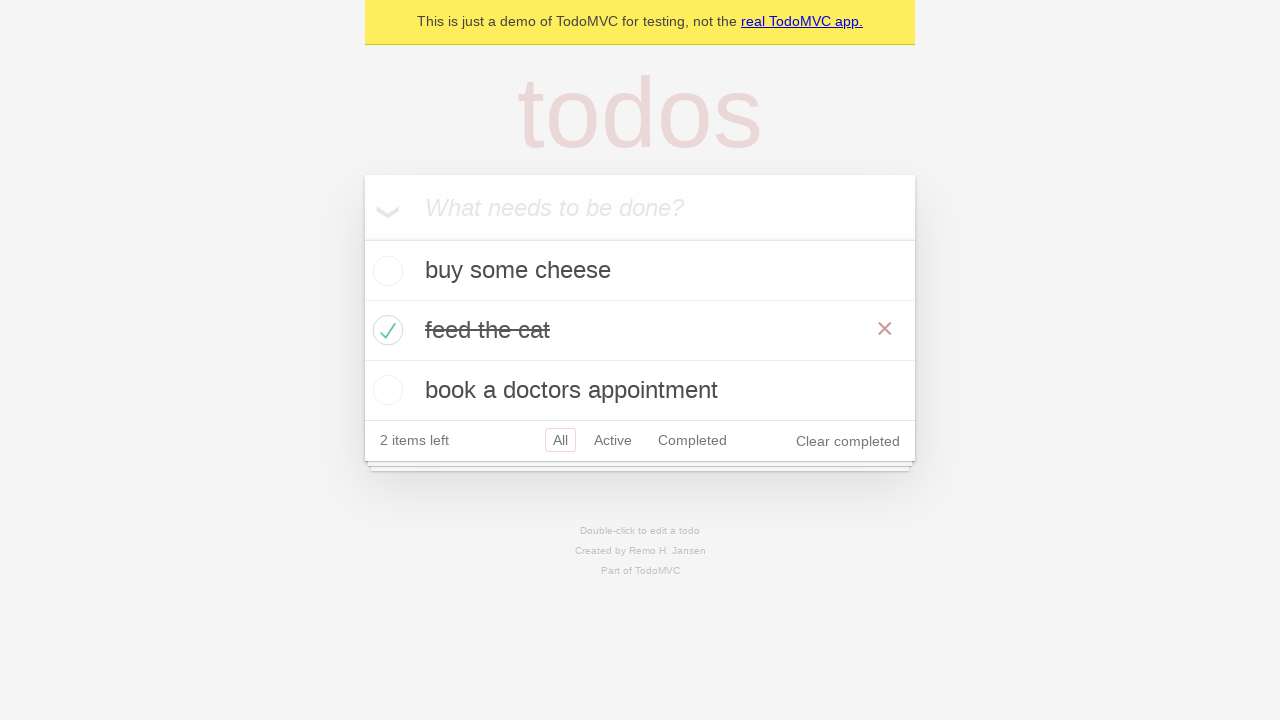

Clicked 'Active' filter at (613, 440) on internal:role=link[name="Active"i]
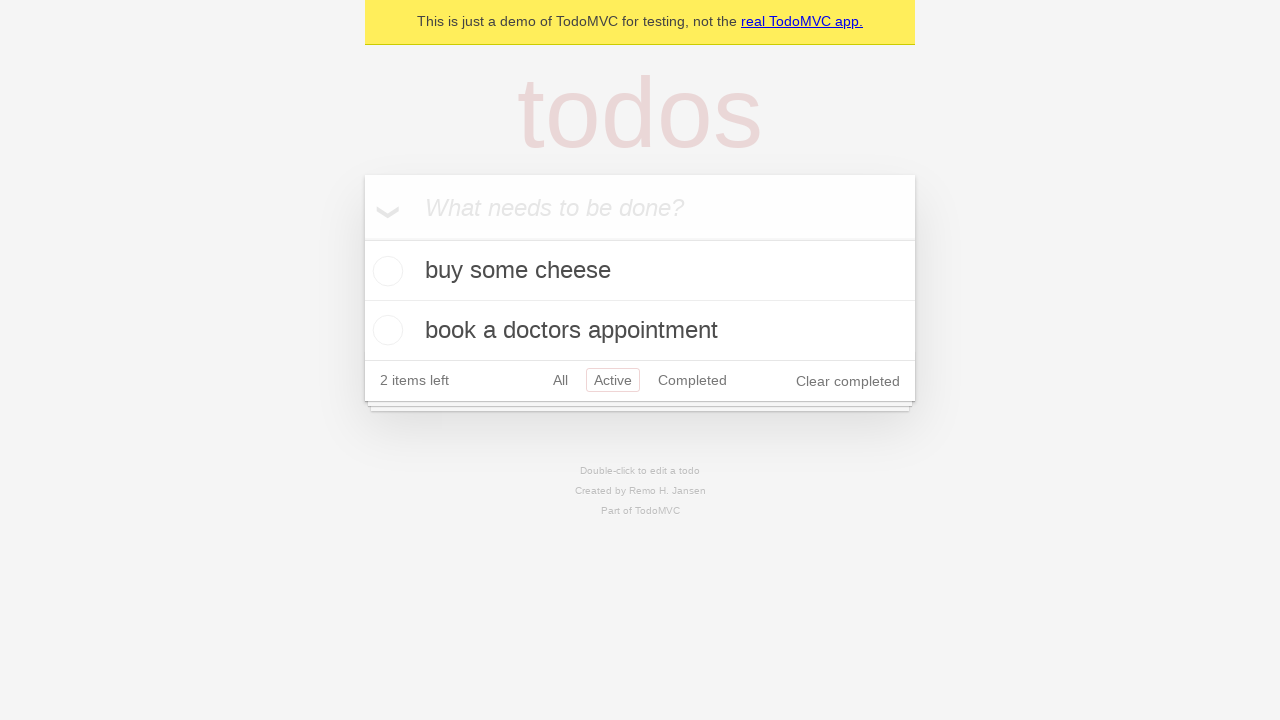

Clicked 'Completed' filter at (692, 380) on internal:role=link[name="Completed"i]
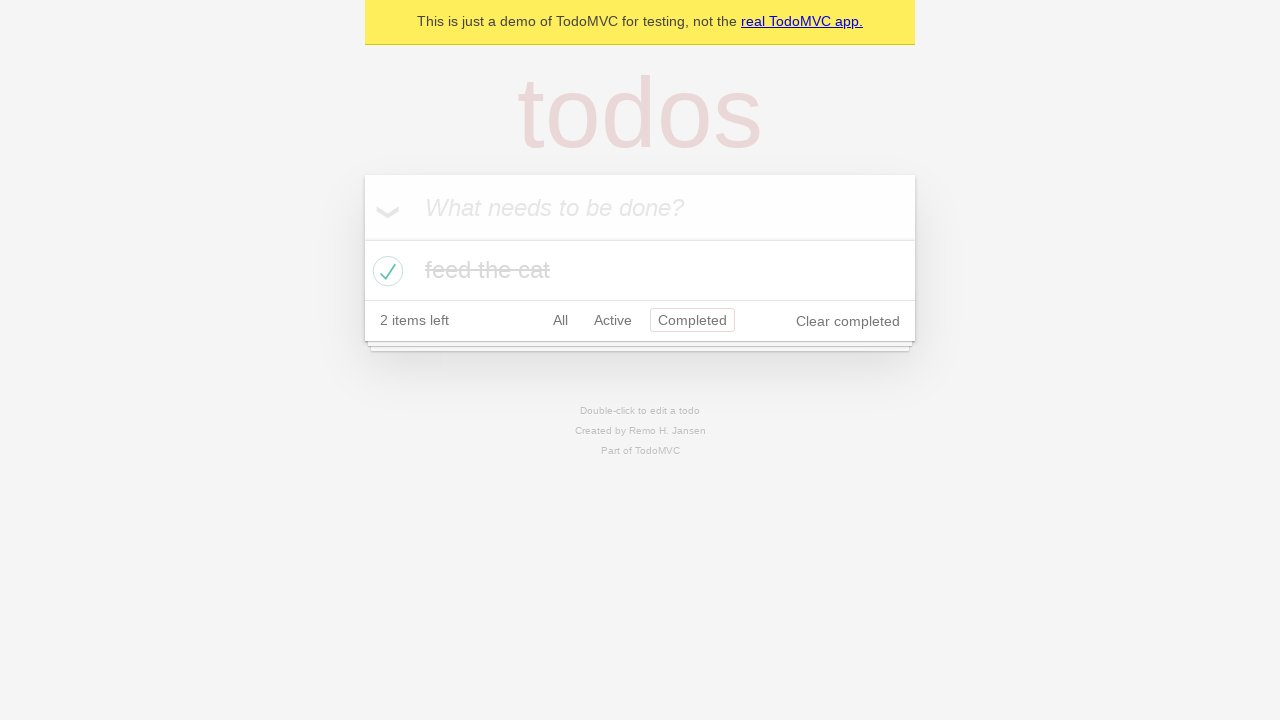

Clicked 'All' filter to display all items at (560, 320) on internal:role=link[name="All"i]
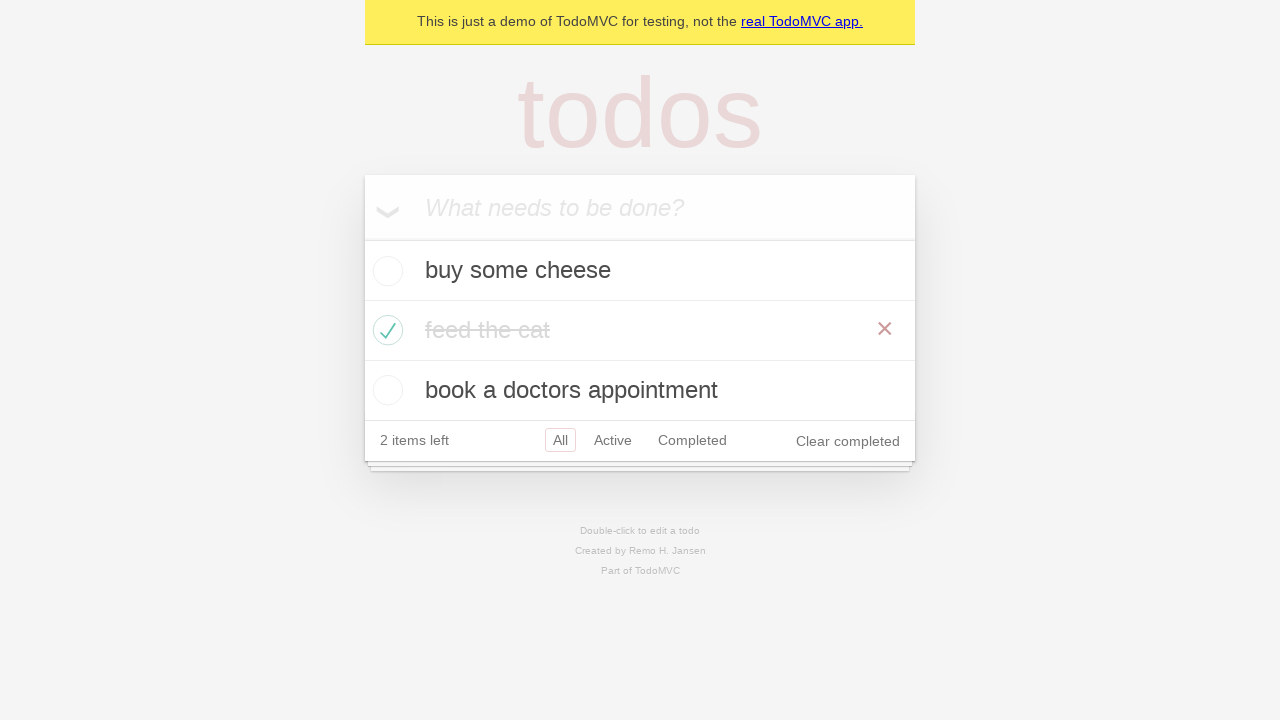

Verified all 3 todo items are displayed
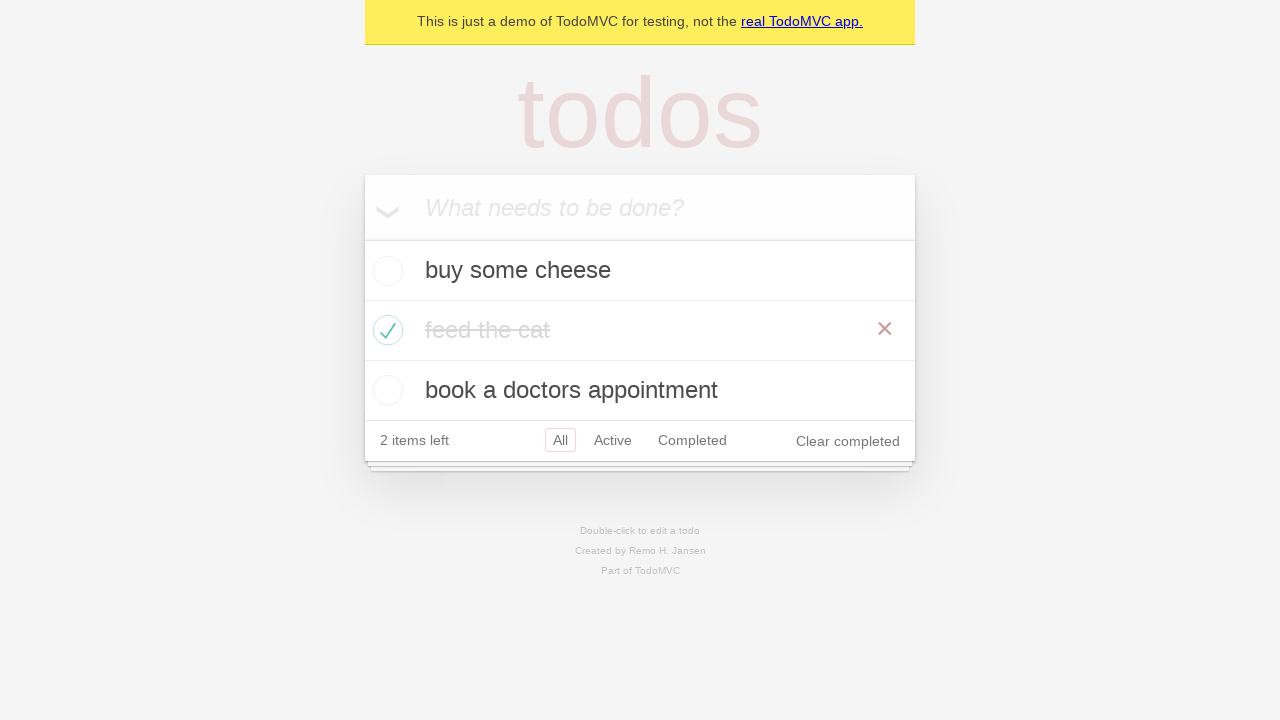

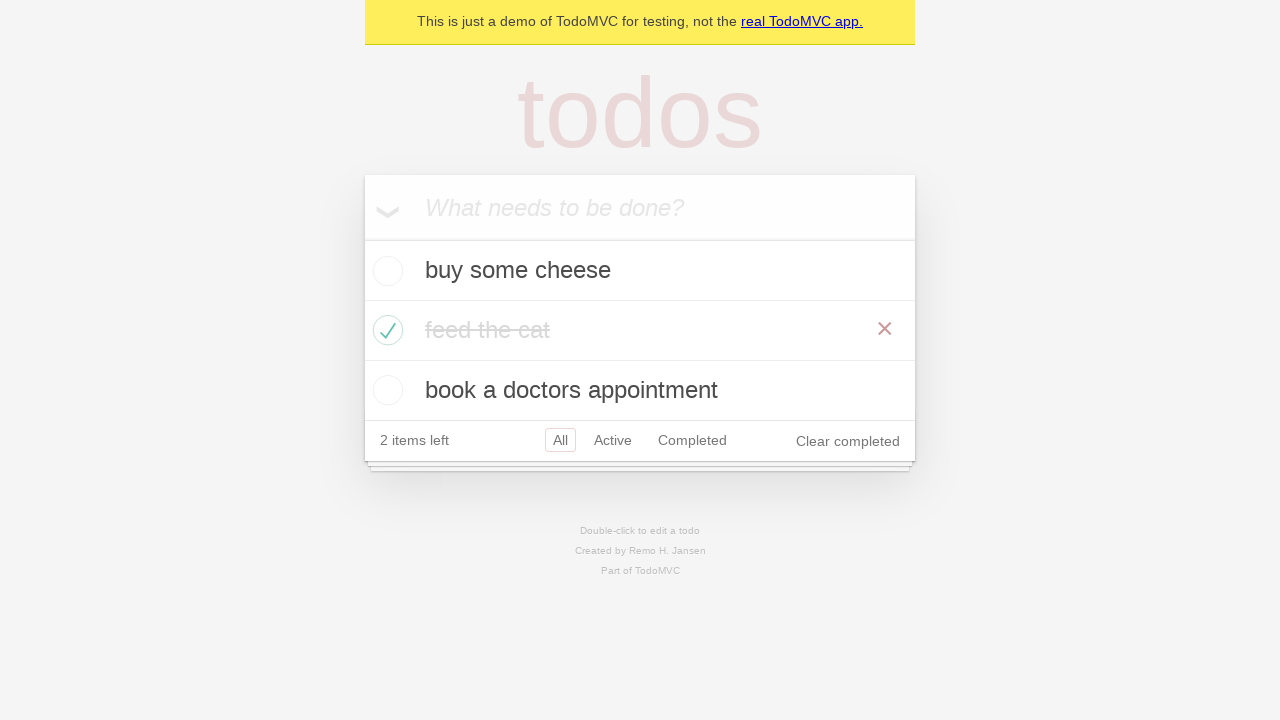